Tests handling of frames in Playwright by switching to a frame and clicking on a link within it on the Oracle Java API documentation page

Starting URL: https://docs.oracle.com/javase/8/docs/api/

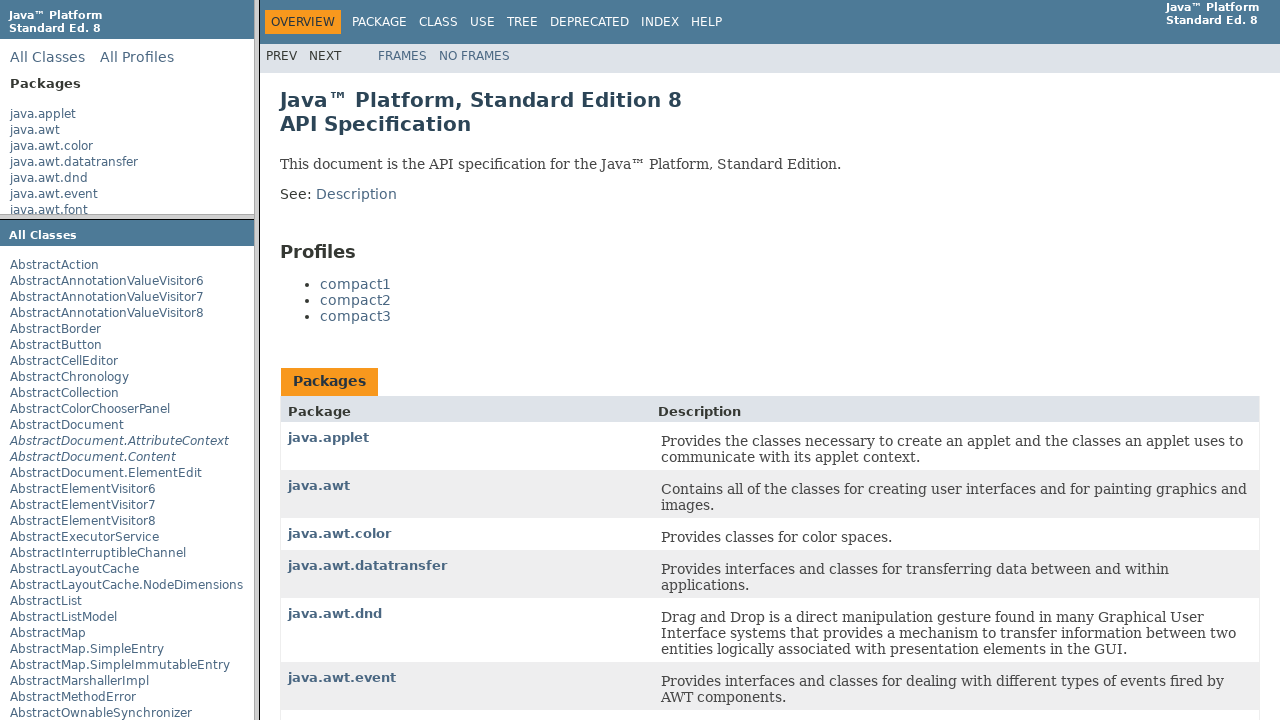

Located frame with name 'packageListFrame'
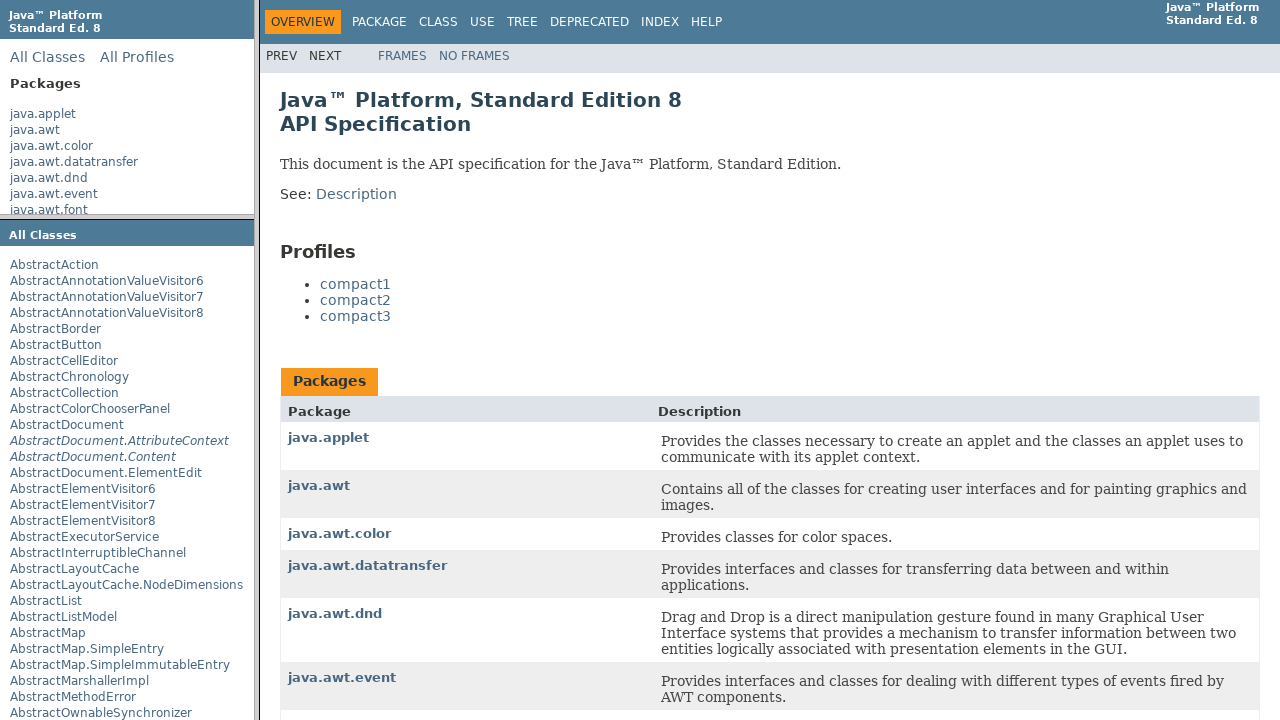

Clicked on 'java.applet' link within the frame at (43, 114) on xpath=//frame[@name='packageListFrame'] >> internal:control=enter-frame >> xpath
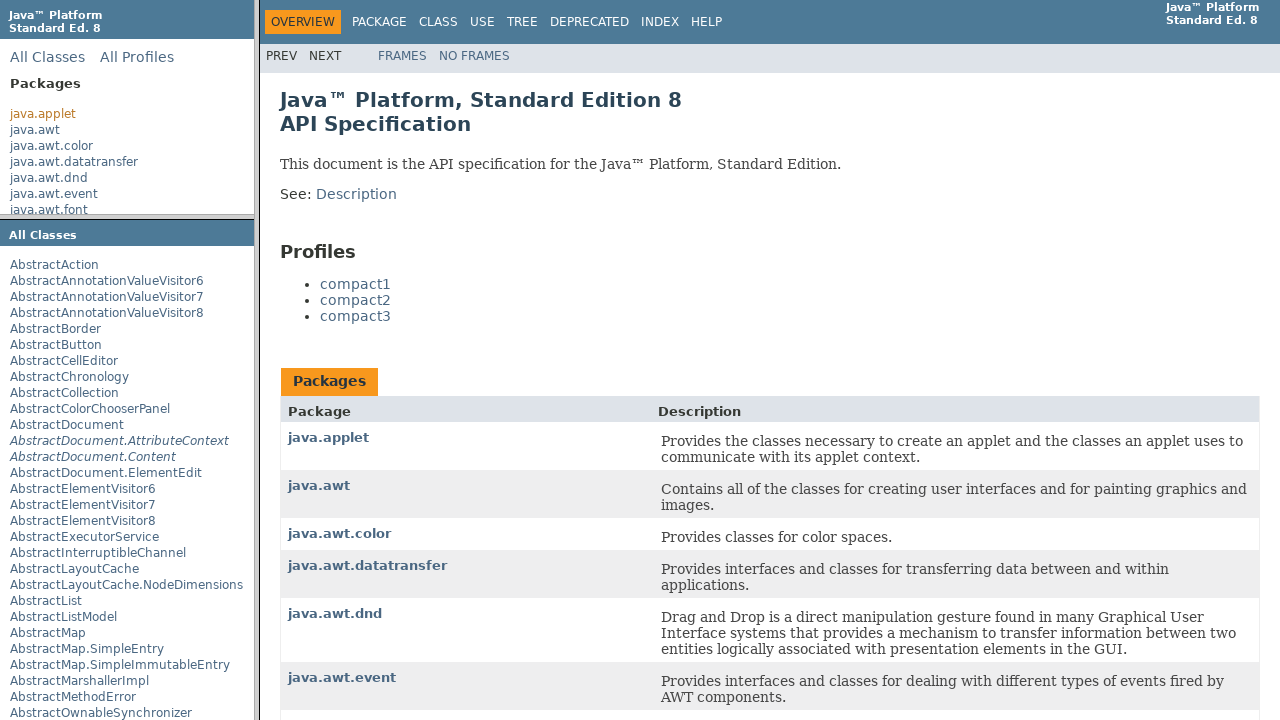

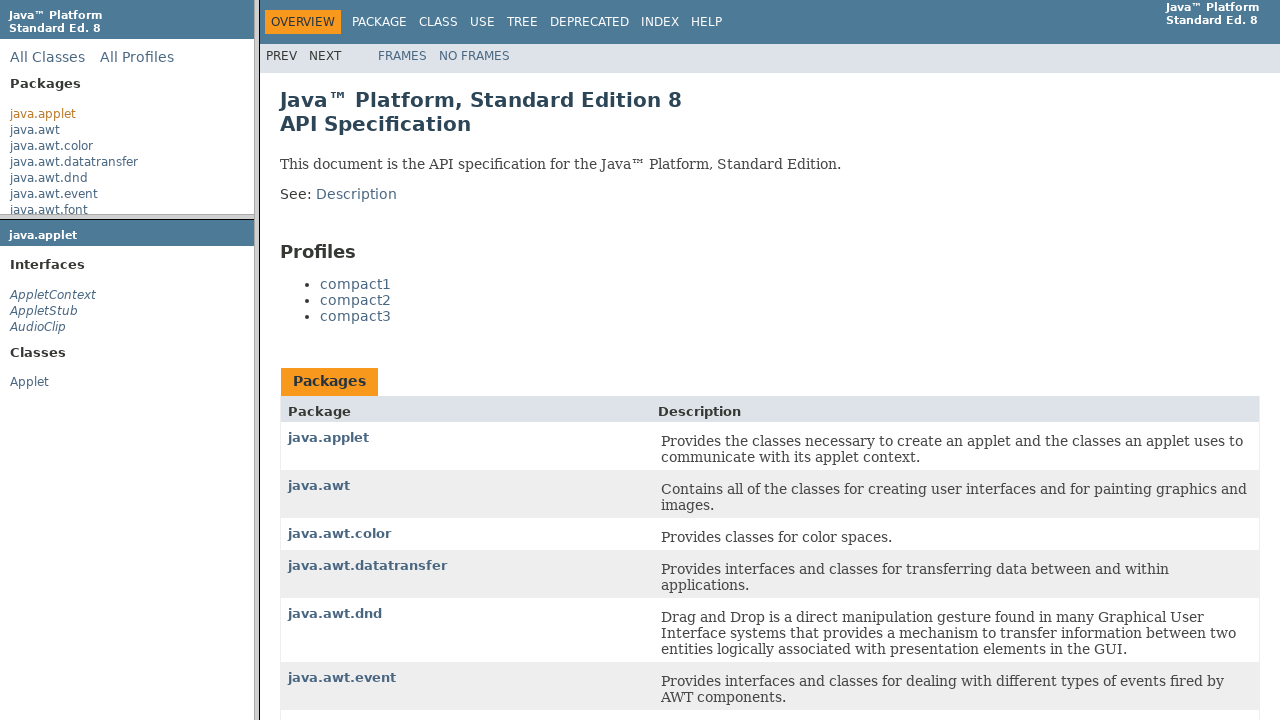